Tests JavaScript alert handling by clicking a button that triggers a JS alert, then accepting the alert dialog

Starting URL: https://practice.cydeo.com/javascript_alerts

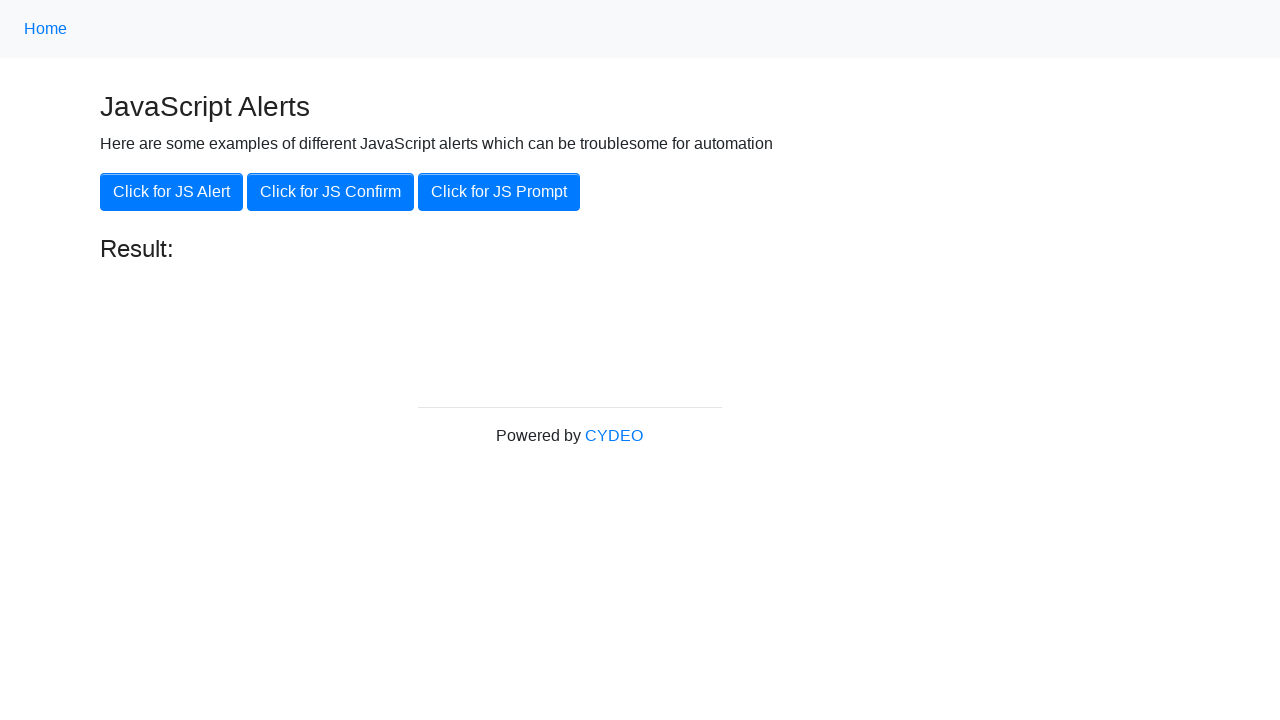

Navigated to JavaScript alerts practice page
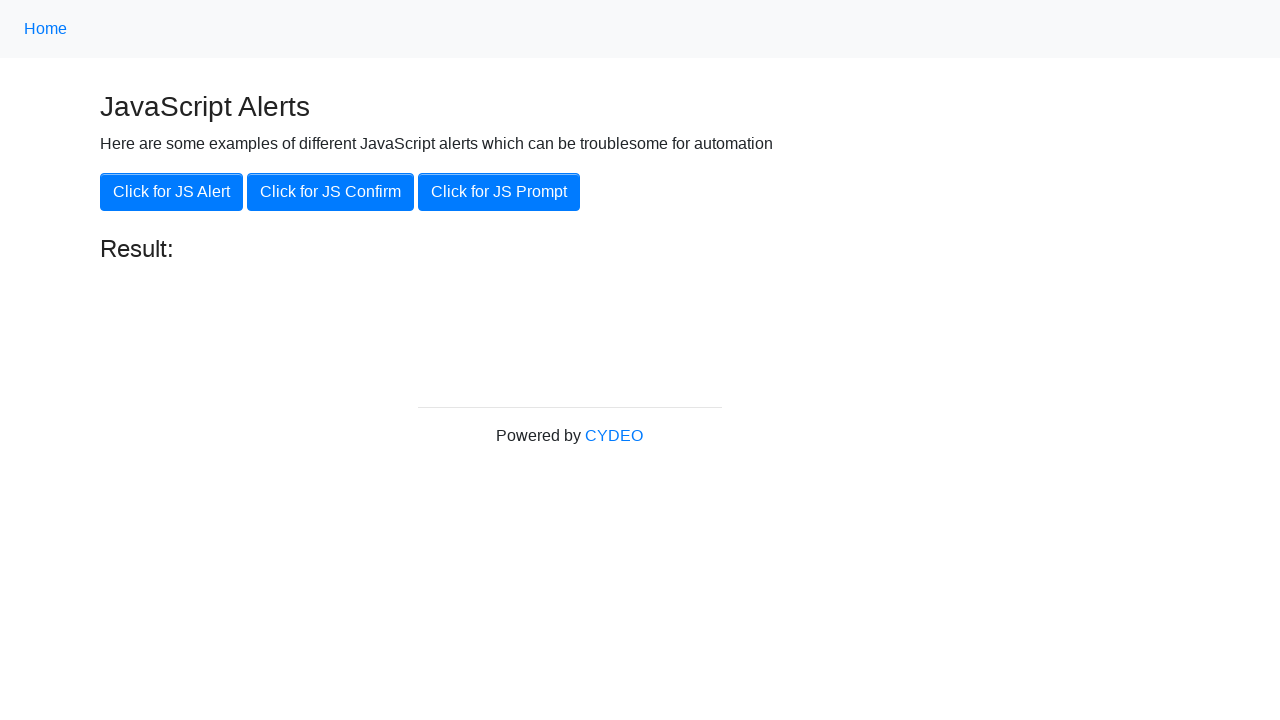

Clicked button to trigger JS alert at (172, 192) on xpath=//button[.='Click for JS Alert']
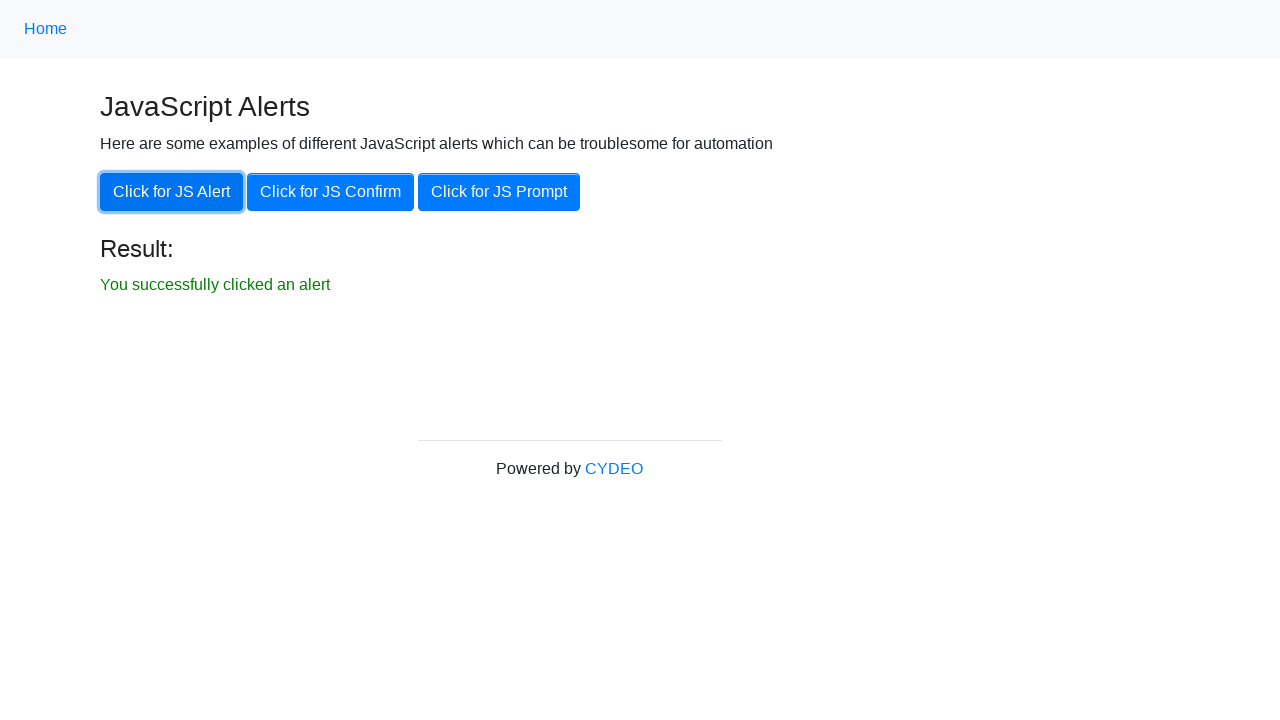

Set up dialog handler to accept alerts
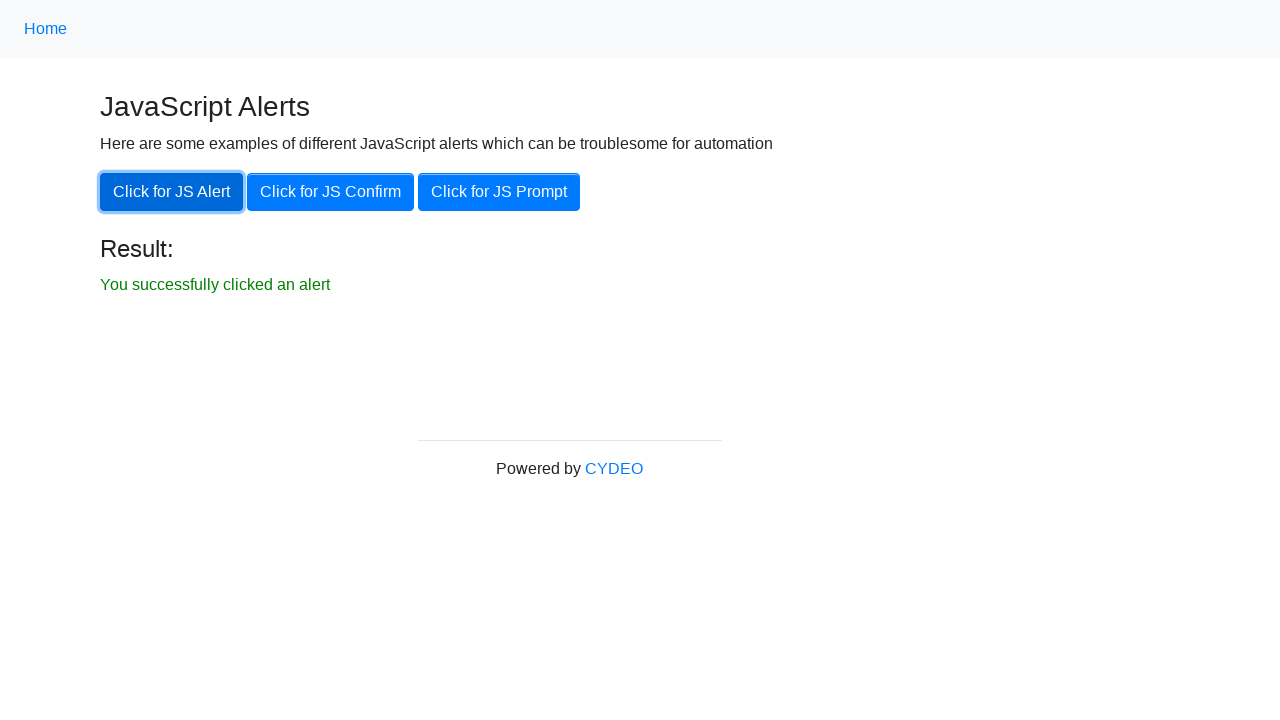

Clicked button to trigger alert which will be accepted by handler at (172, 192) on xpath=//button[.='Click for JS Alert']
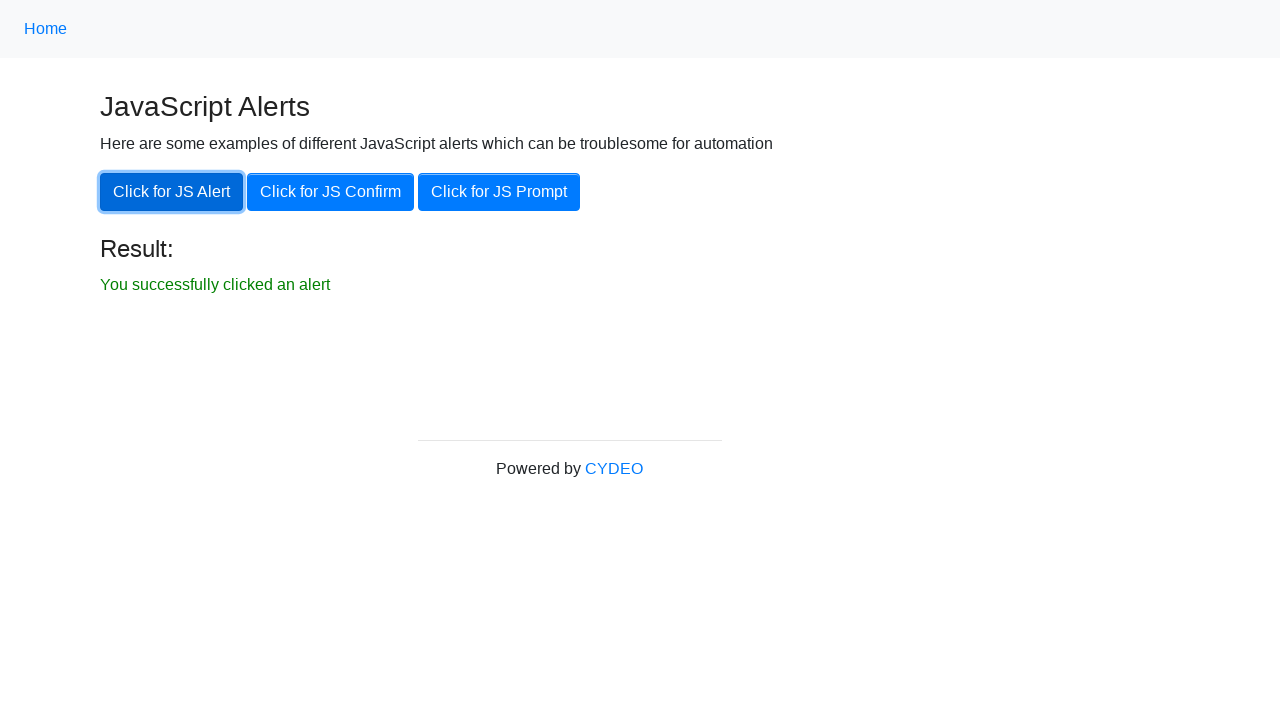

Waited for alert to be processed
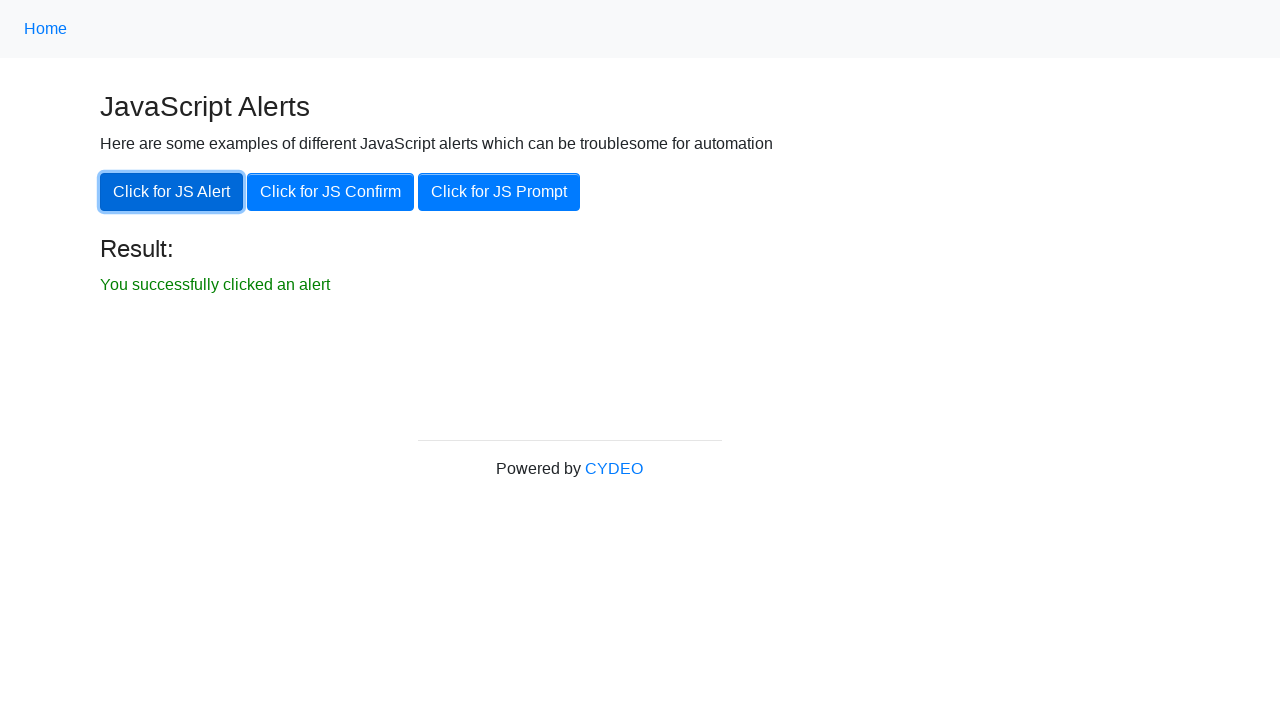

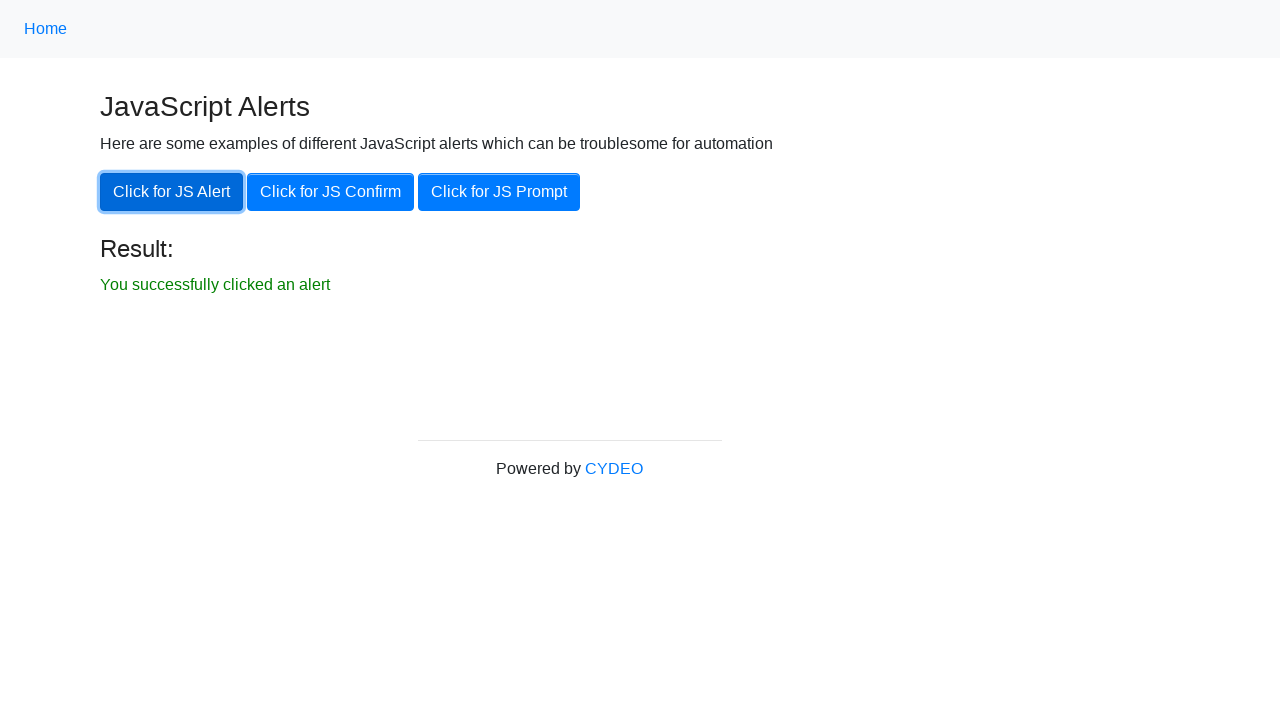